Tests navigation on codehelp.in by clicking the "Articles" link and then performing keyboard navigation using arrow down and tab keys to scroll/navigate the page.

Starting URL: https://www.codehelp.in/

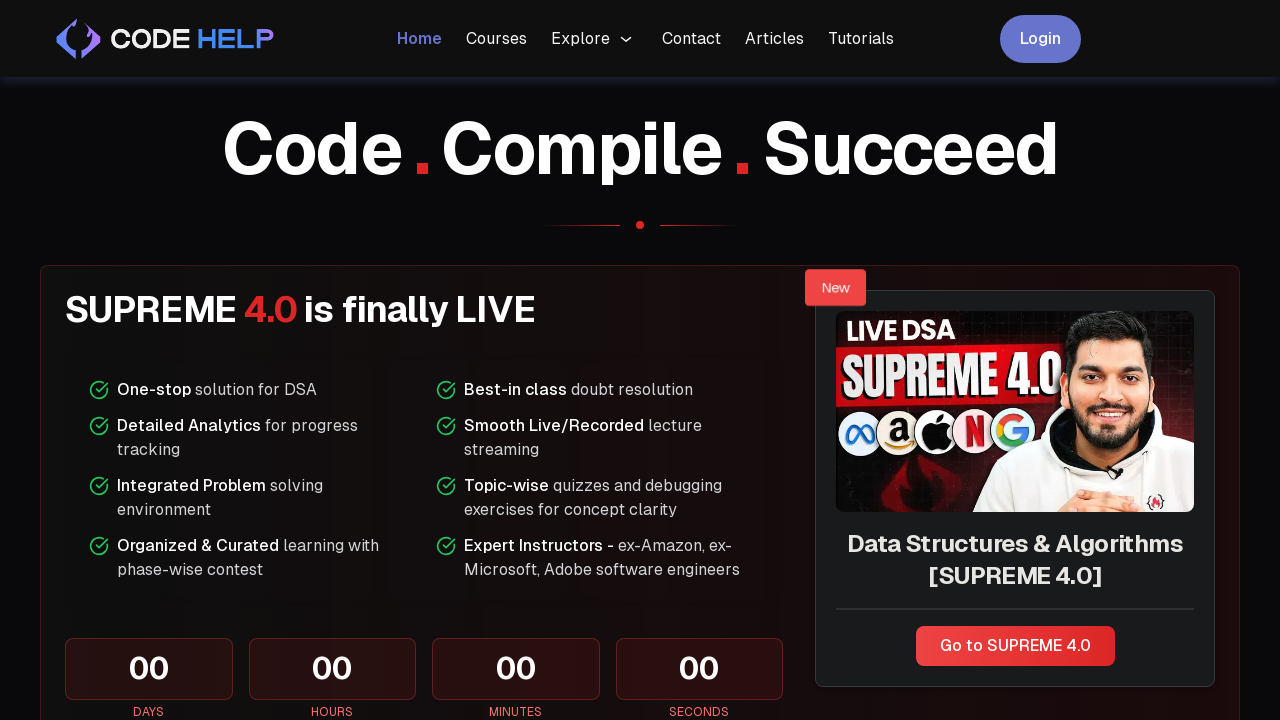

Waited for 'Articles' link to appear
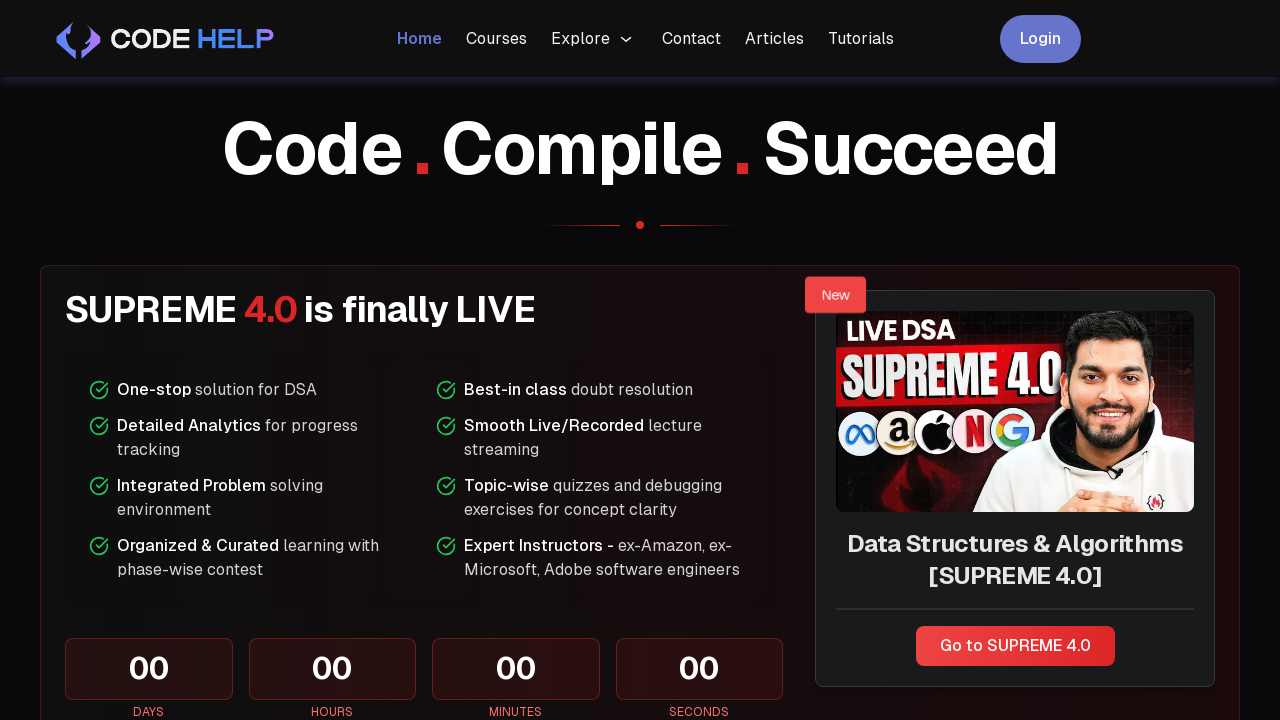

Clicked the 'Articles' link at (774, 38) on text=Articles
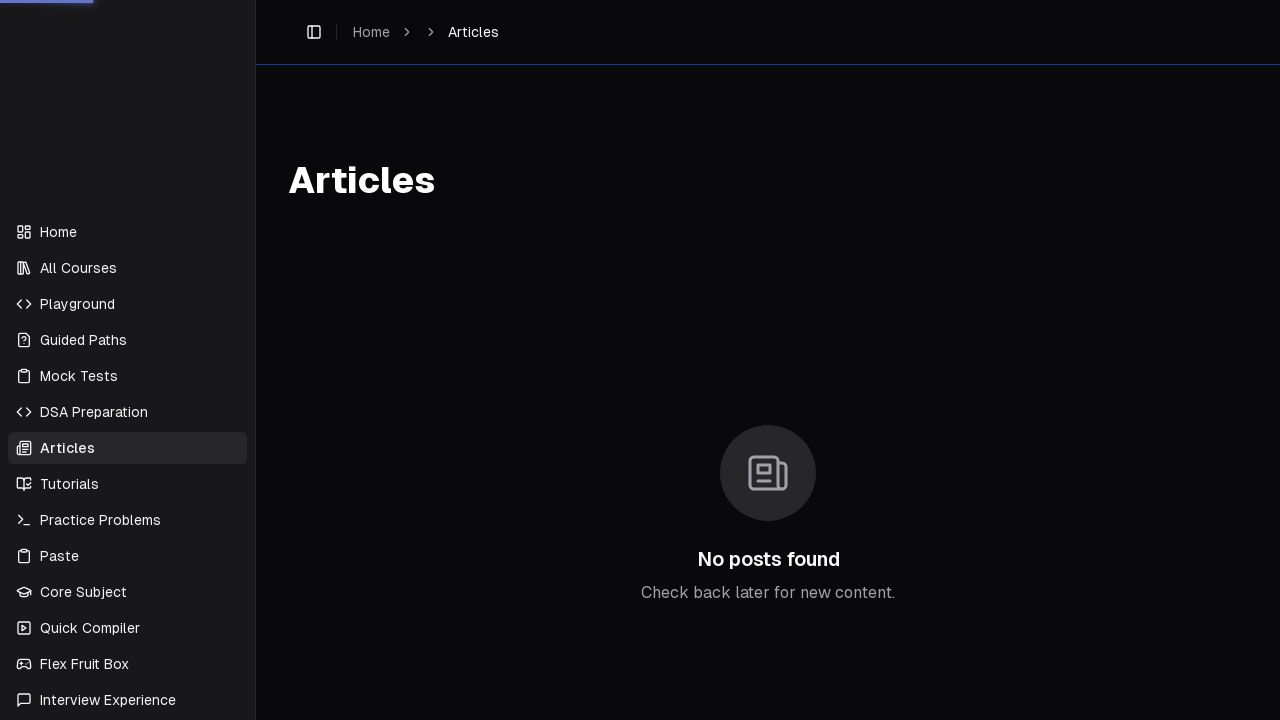

Pressed ArrowDown key to navigate down the page
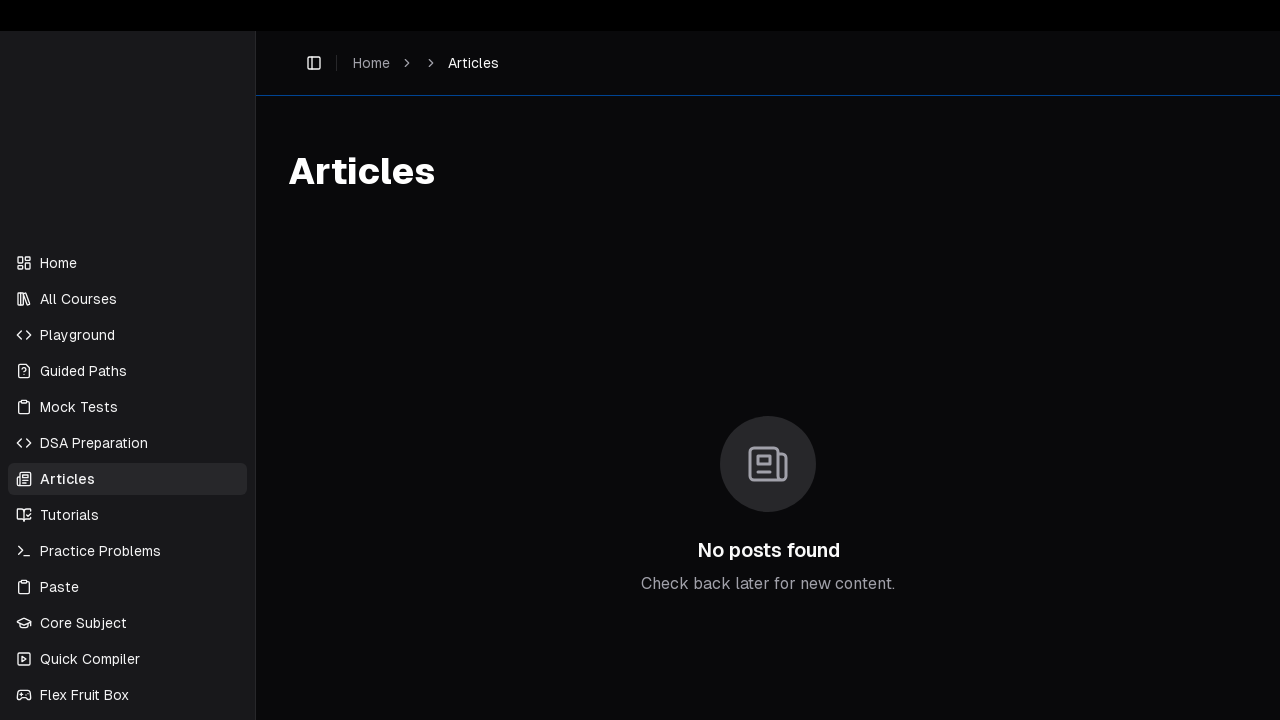

Waited 1000ms for page state
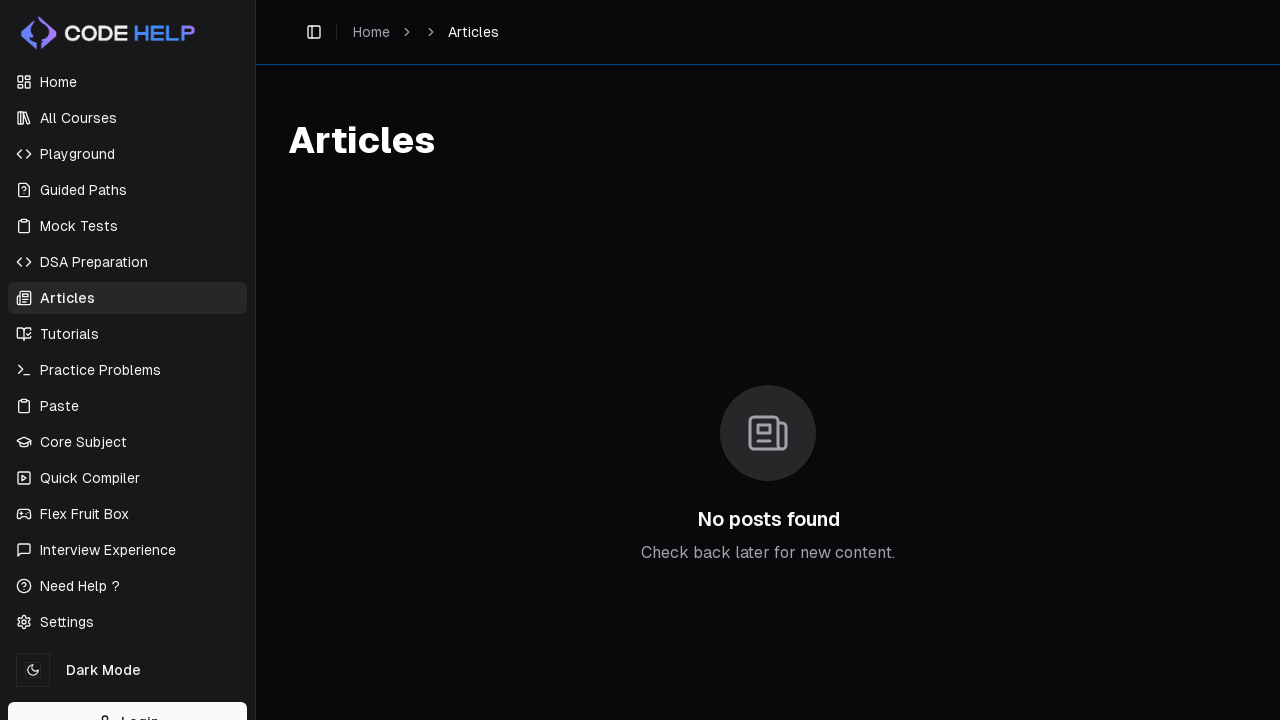

Pressed Tab key to navigate to next focusable element
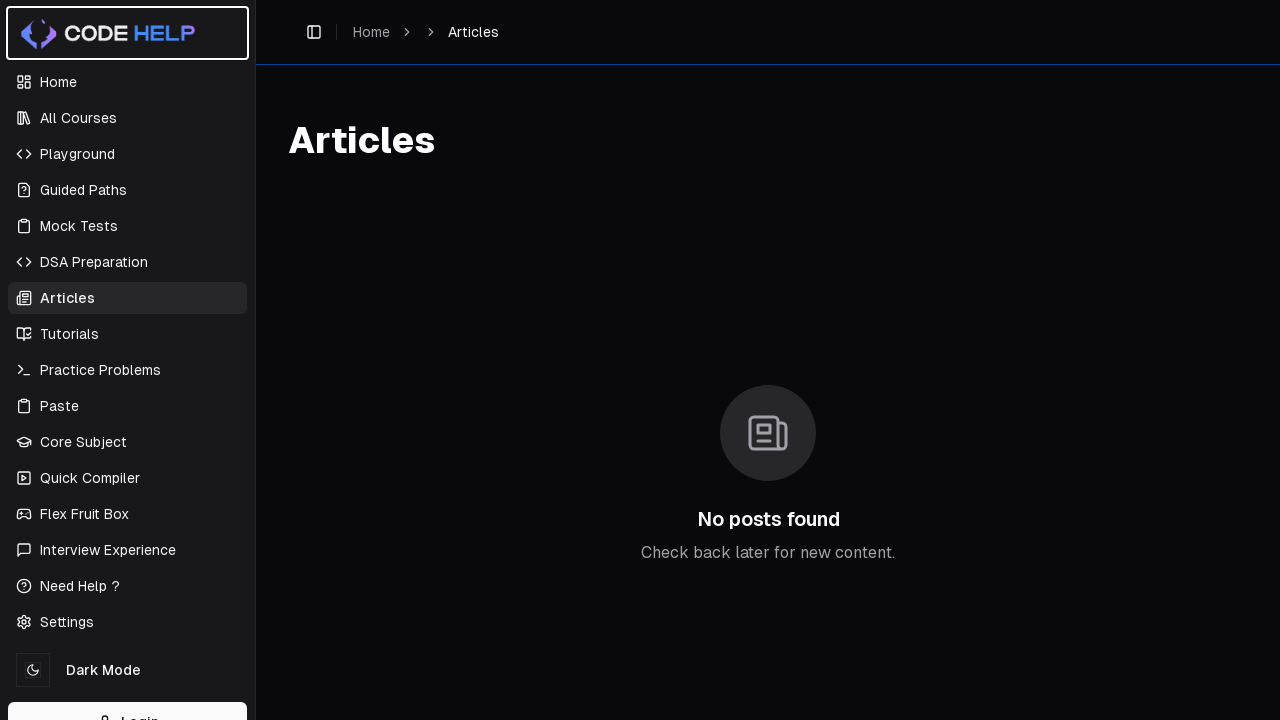

Waited 1000ms for page state
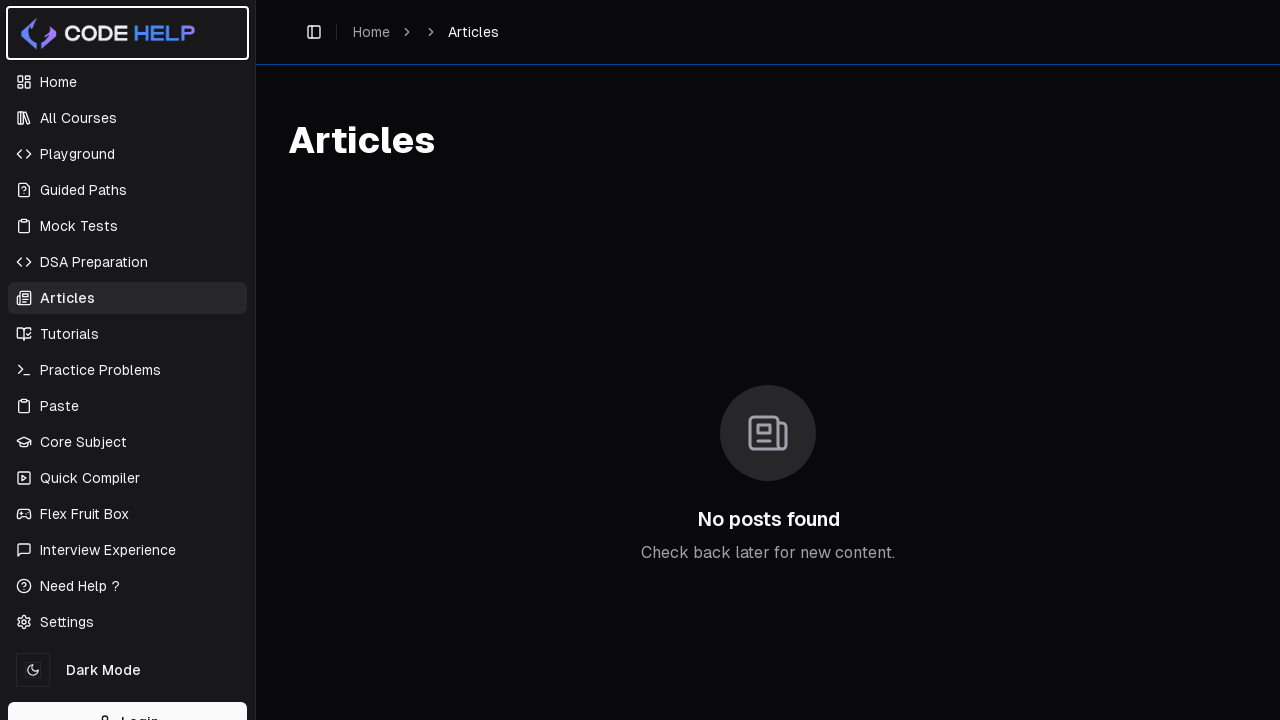

Pressed Tab key again to navigate to next focusable element
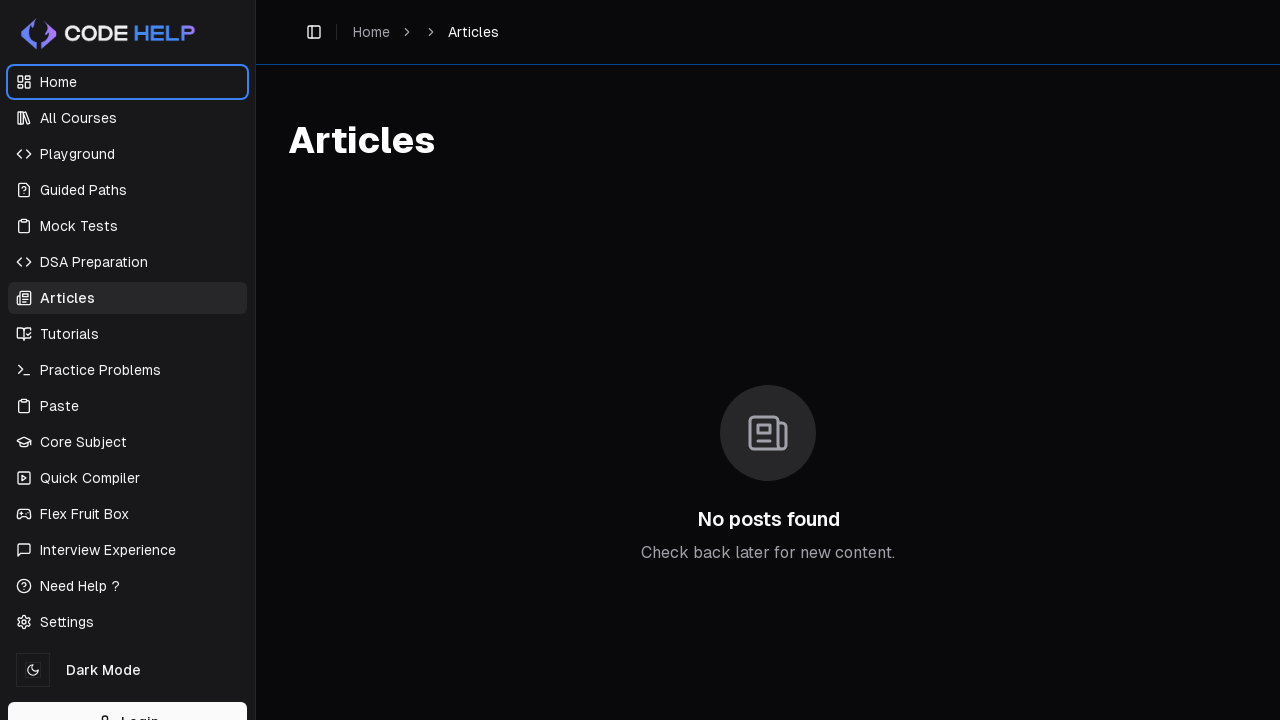

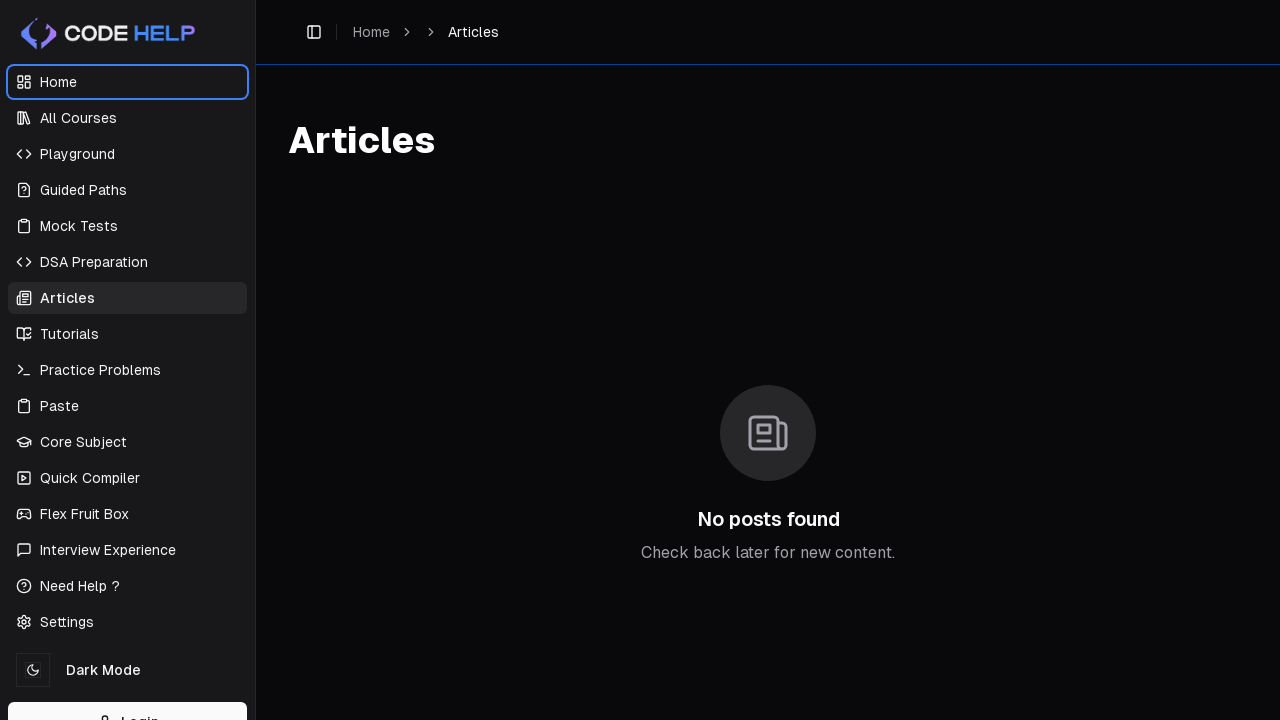